Launches browser and navigates to YouTube homepage, maximizing the browser window.

Starting URL: https://www.youtube.com/

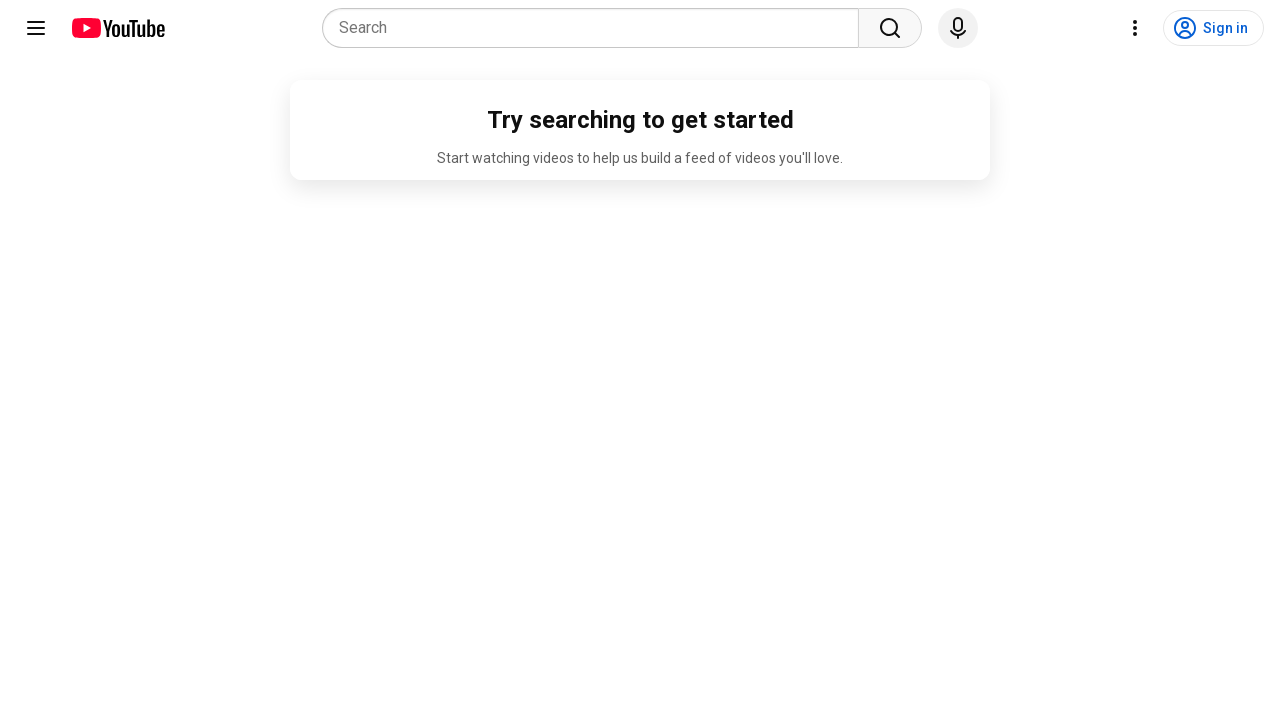

Set viewport to 1920x1080 to maximize browser window
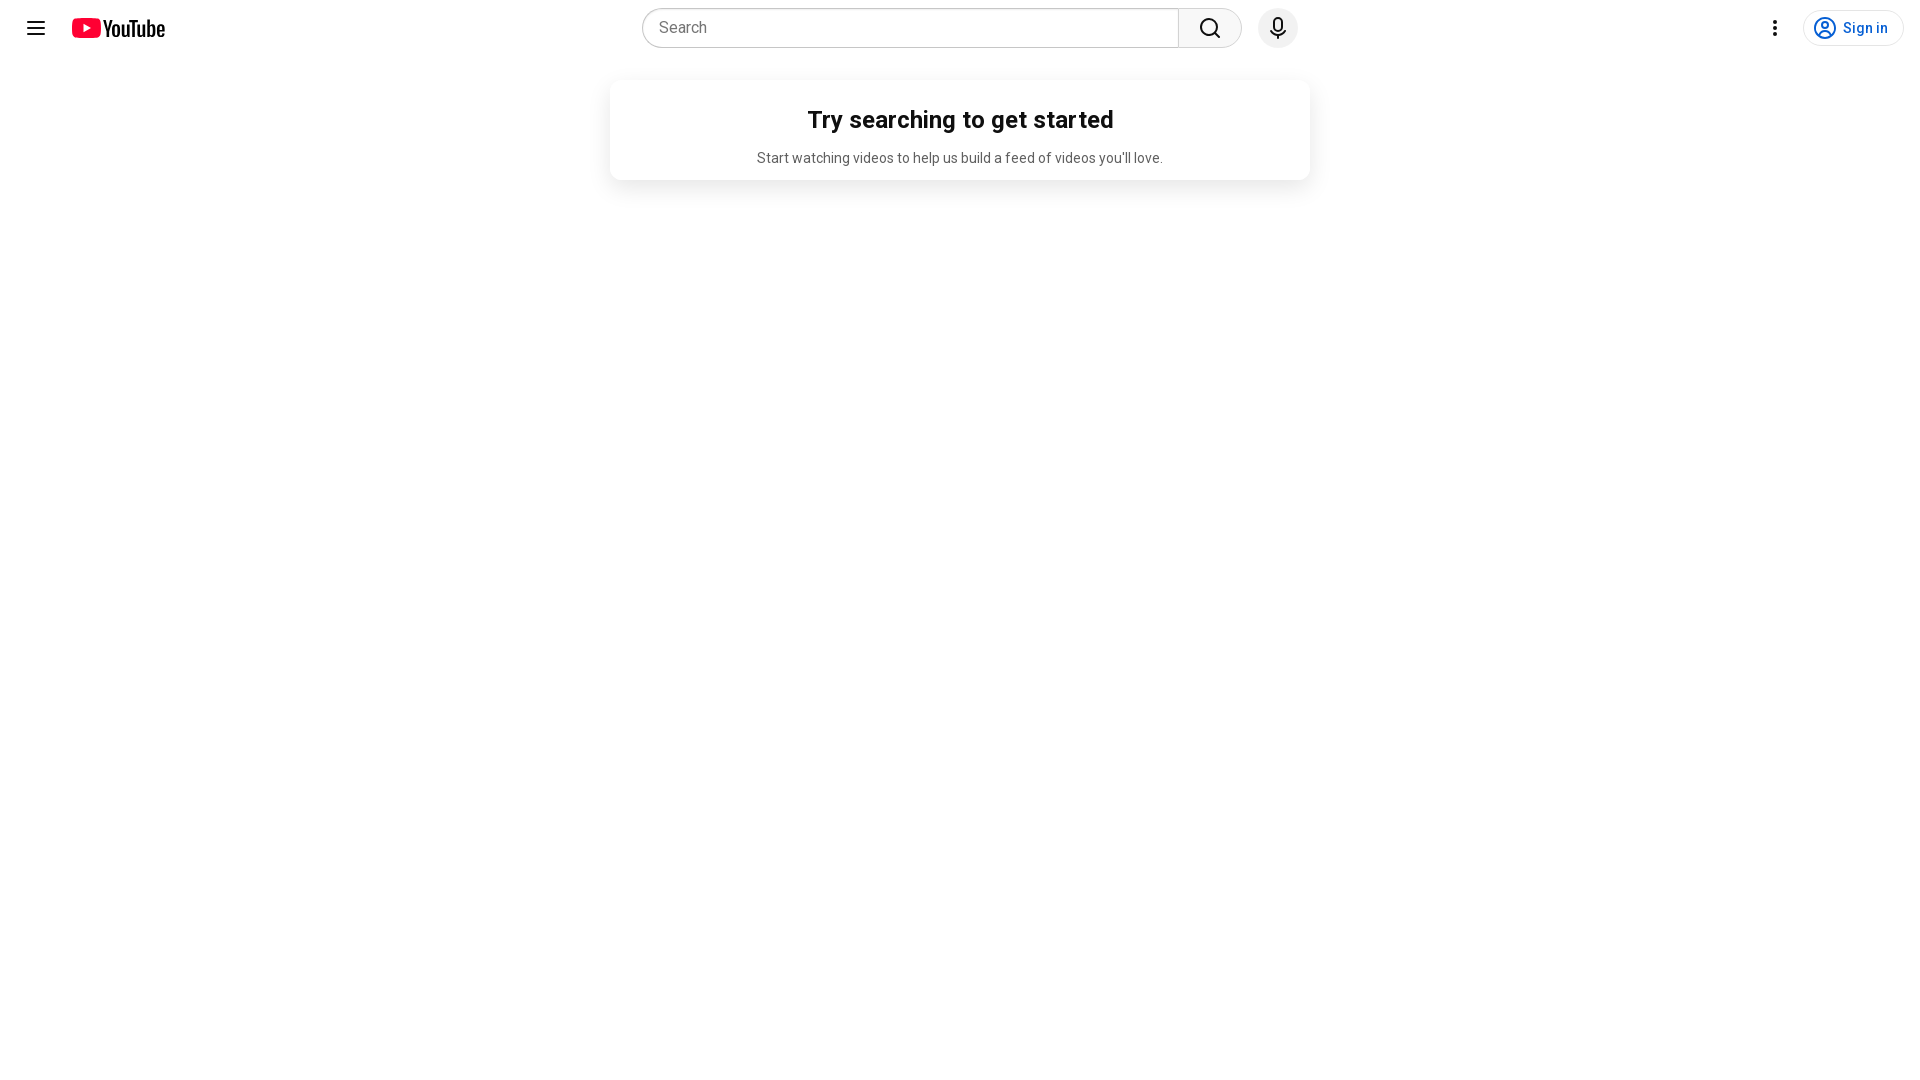

YouTube homepage loaded (domcontentloaded state reached)
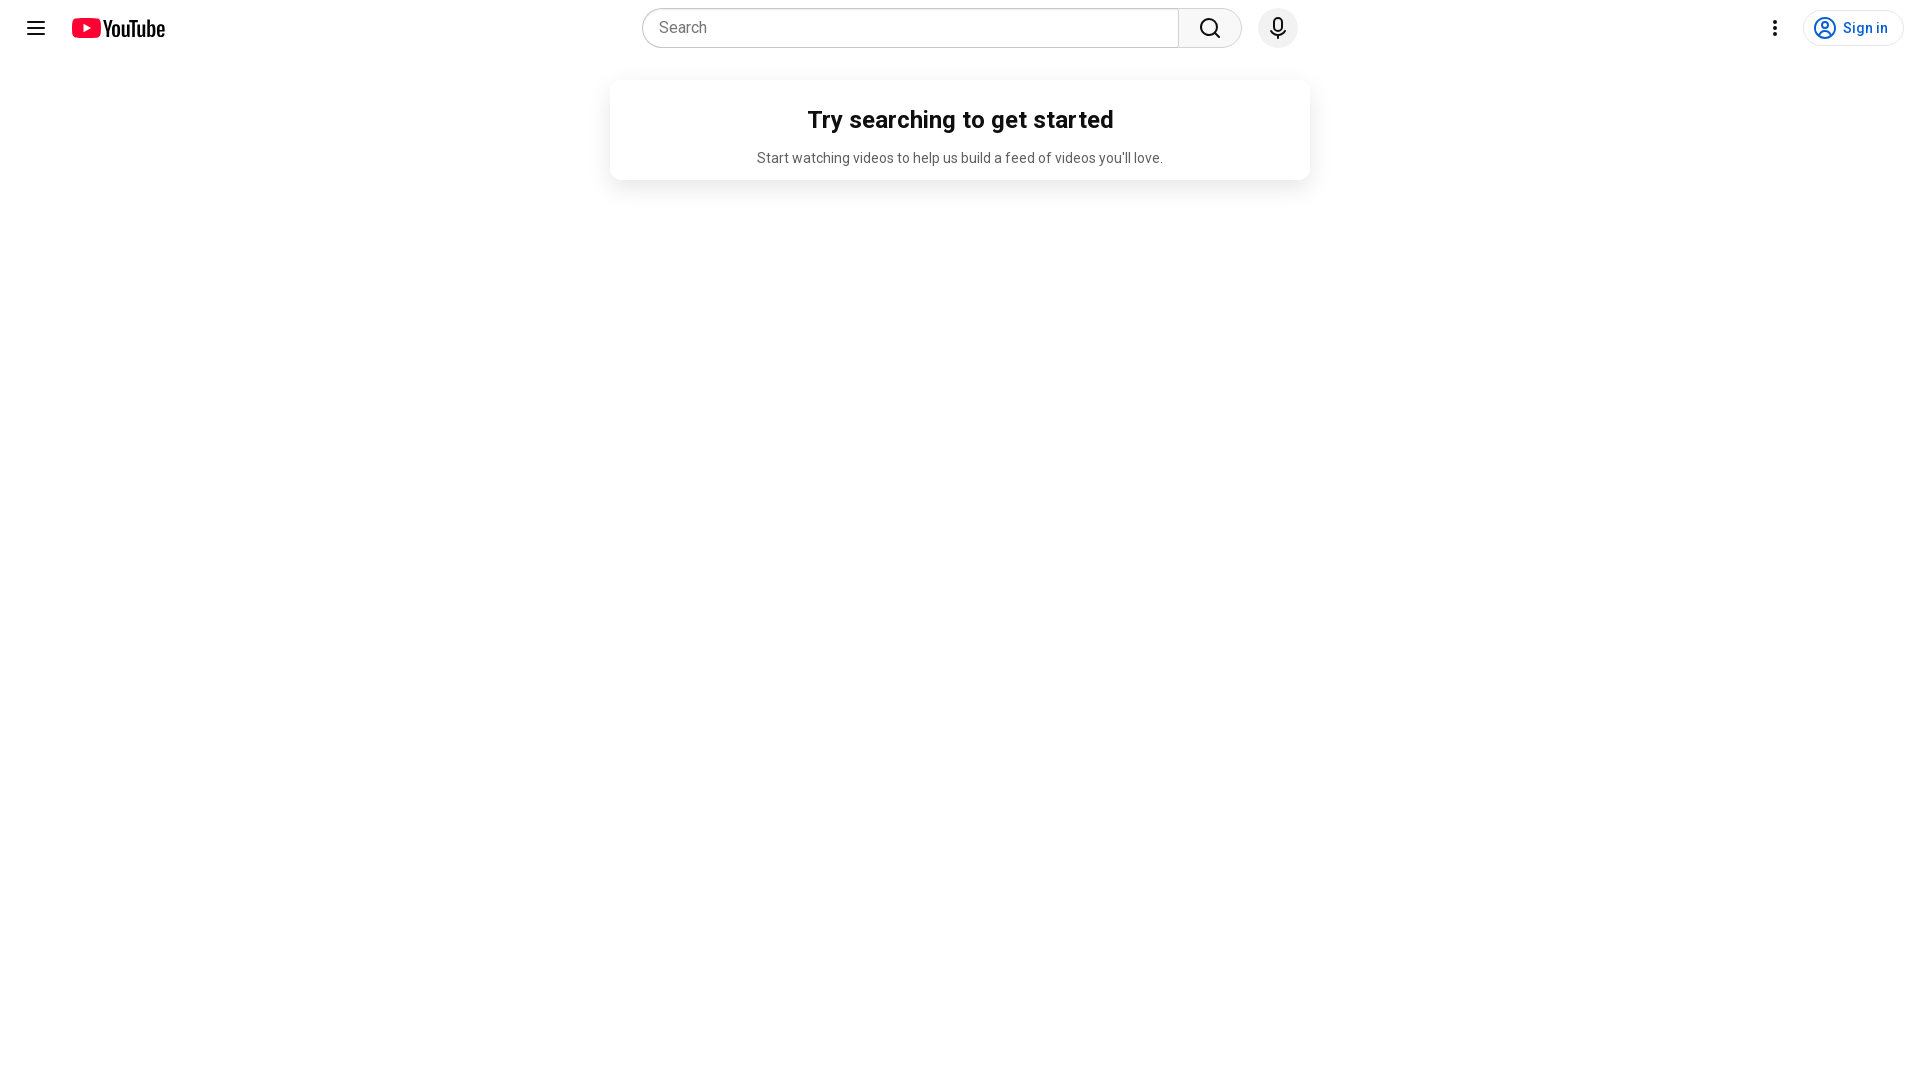

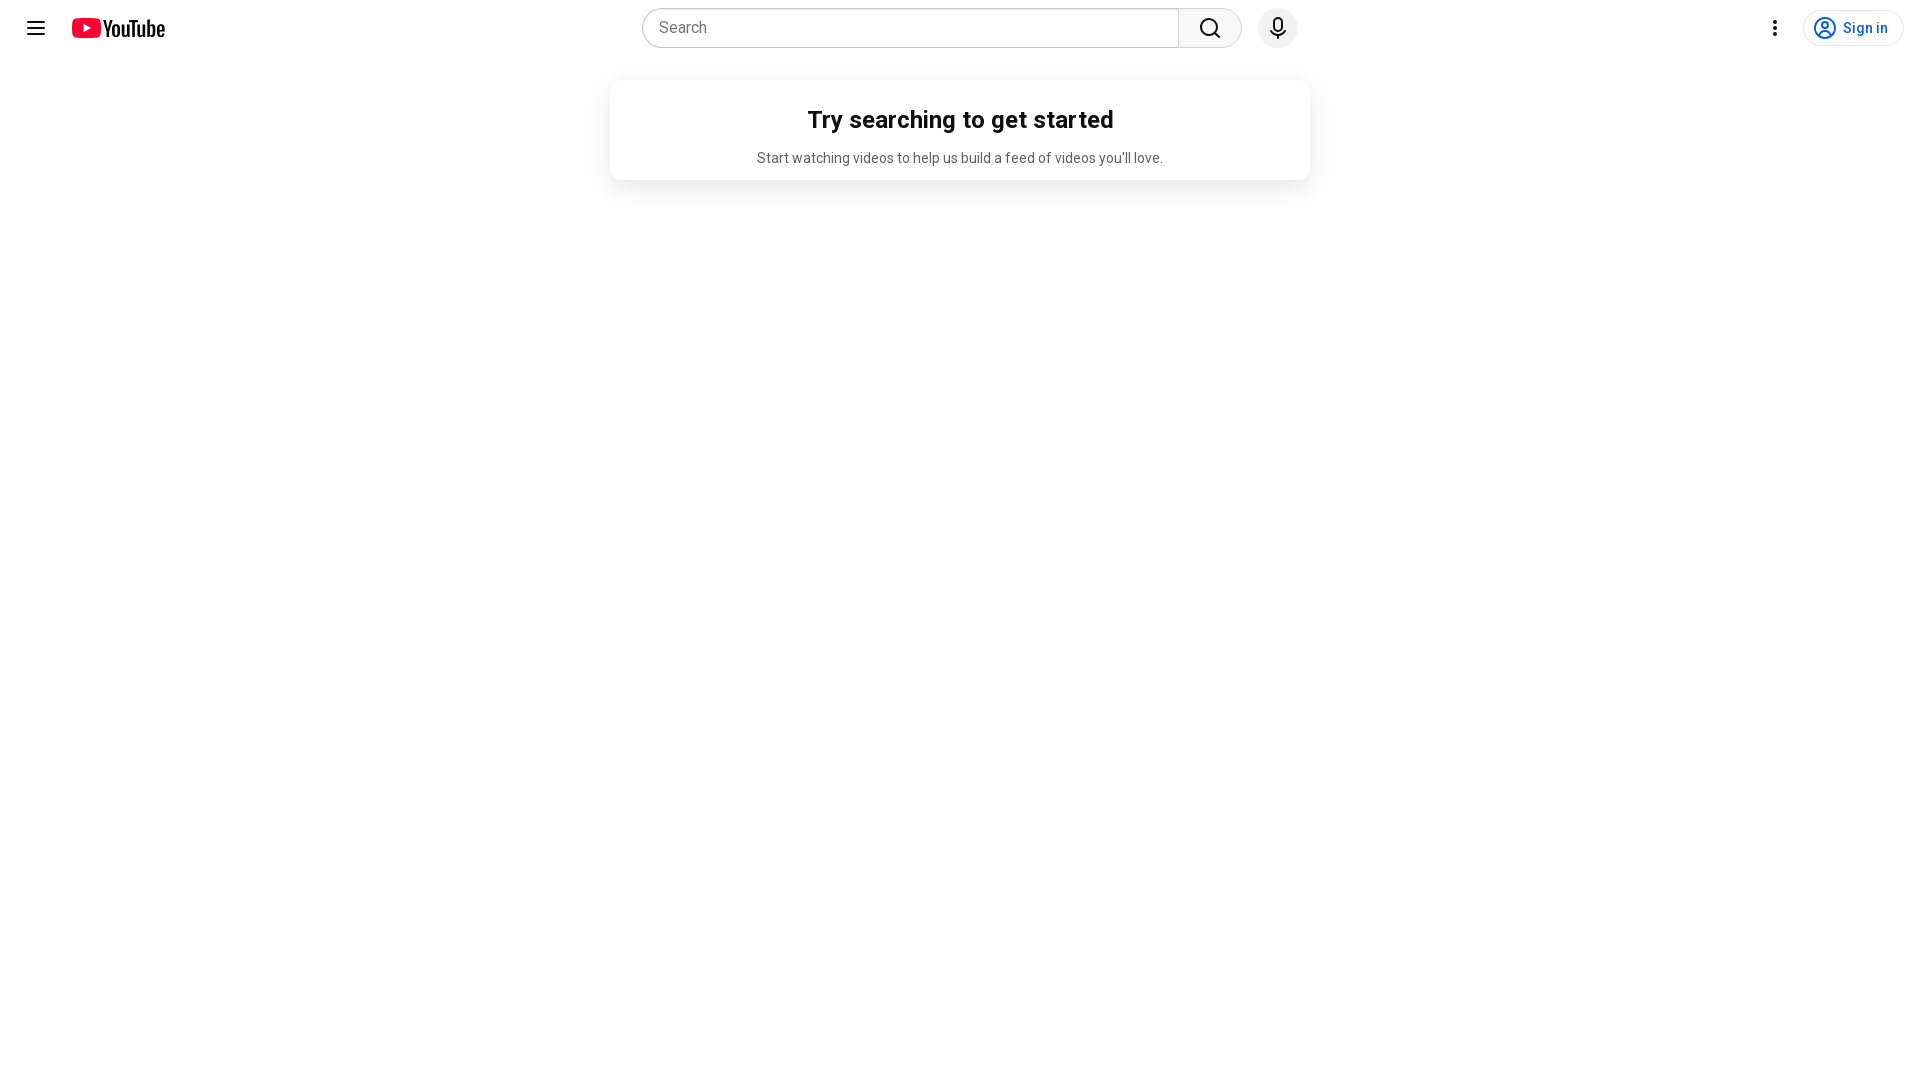